Tests window handling by clicking a link that opens a new tab, switching to the new tab, and verifying the new window's title is "New Window"

Starting URL: https://the-internet.herokuapp.com/windows

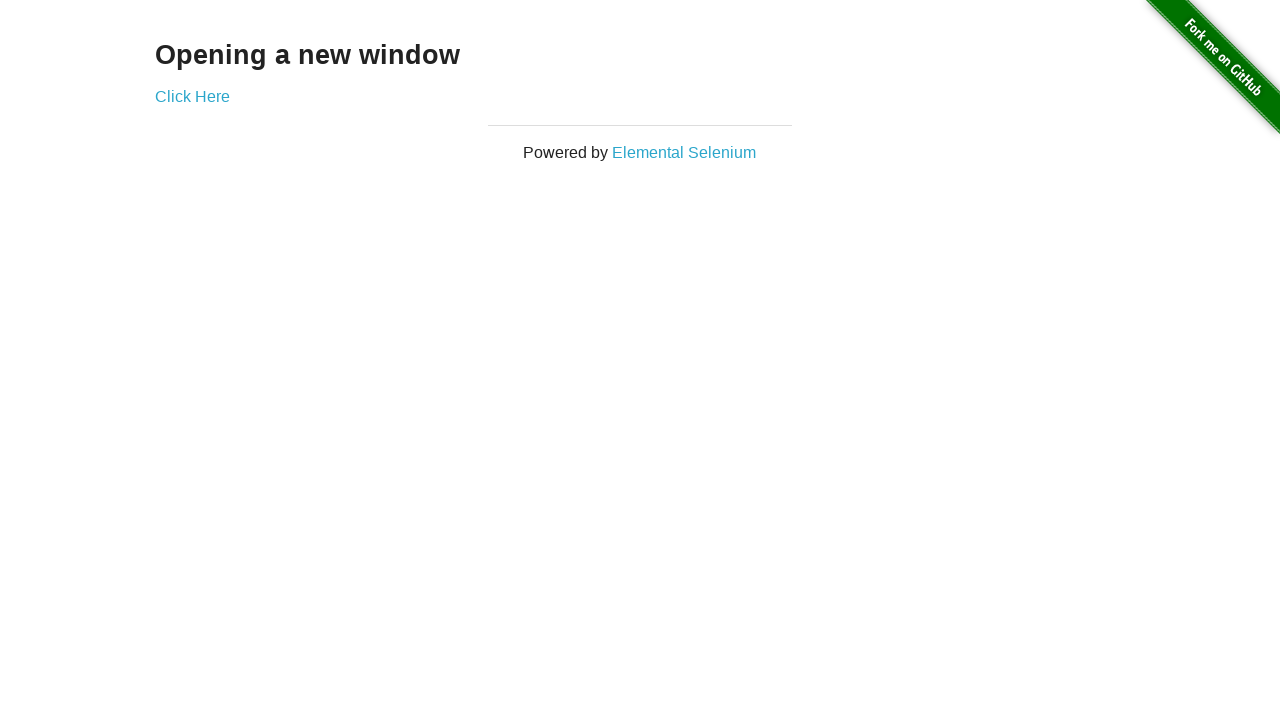

Clicked 'Click Here' link to open new tab at (192, 96) on text=Click Here
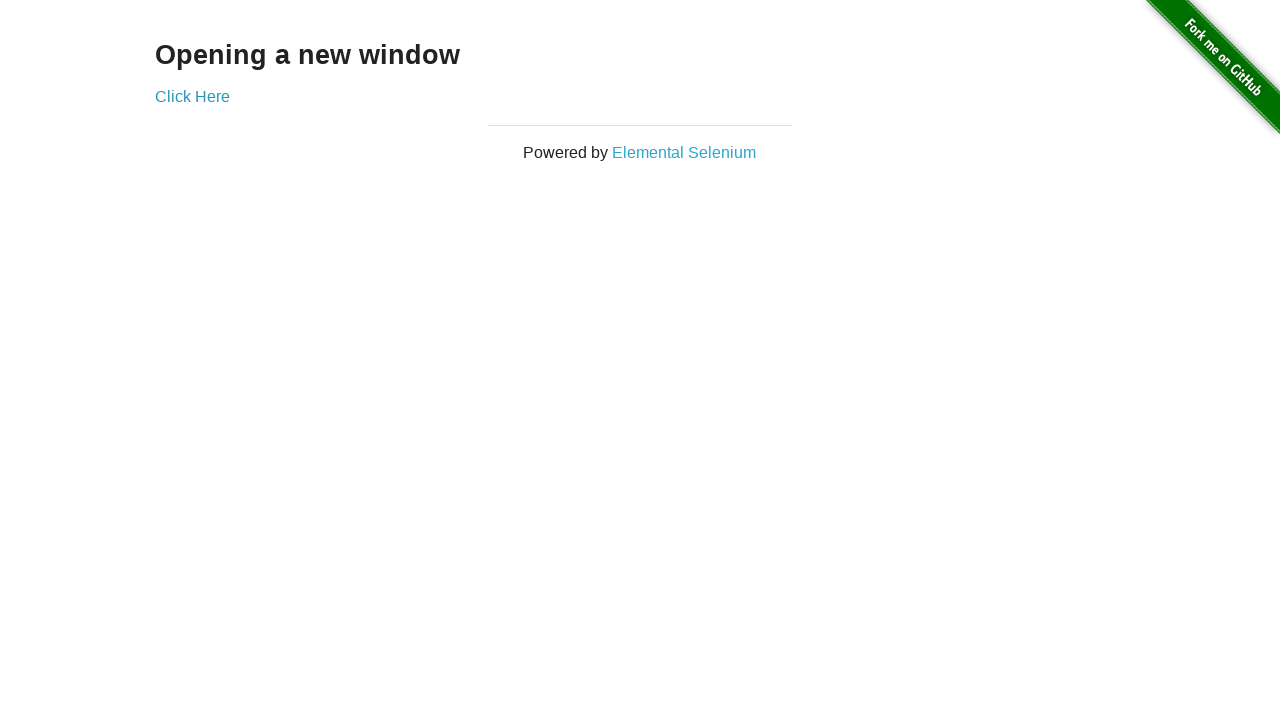

Captured new page/tab that opened
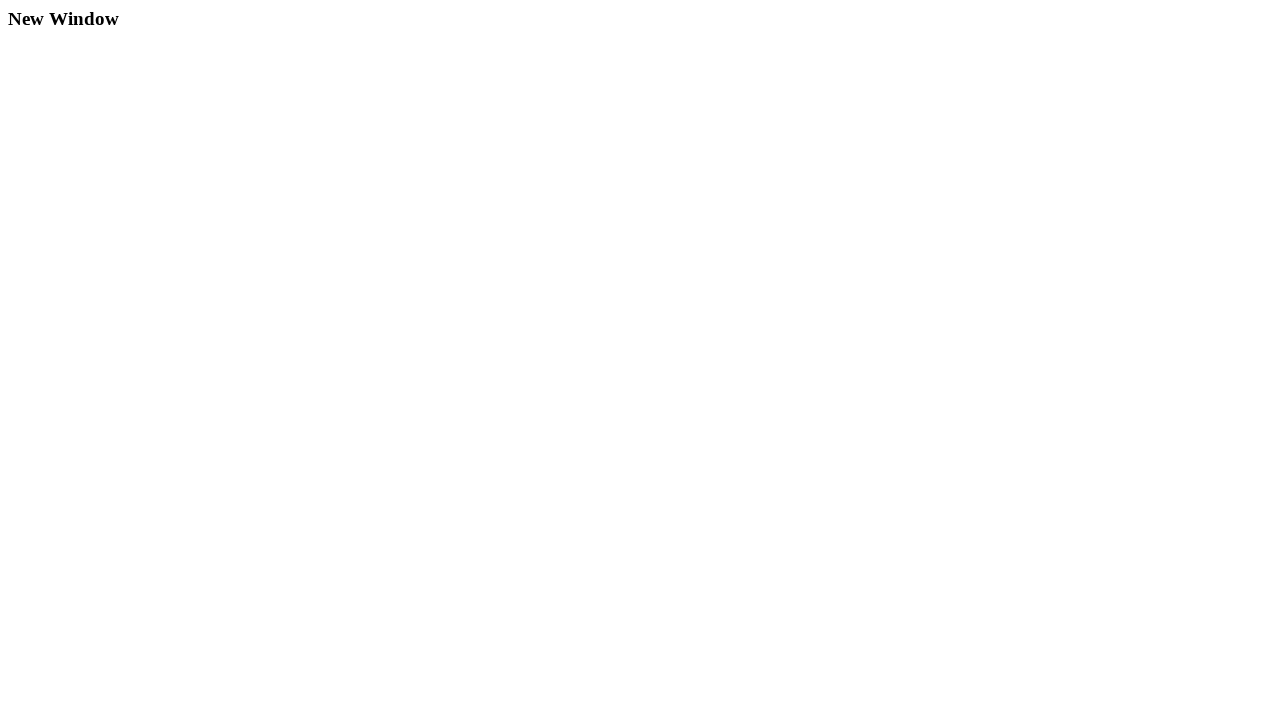

New page finished loading
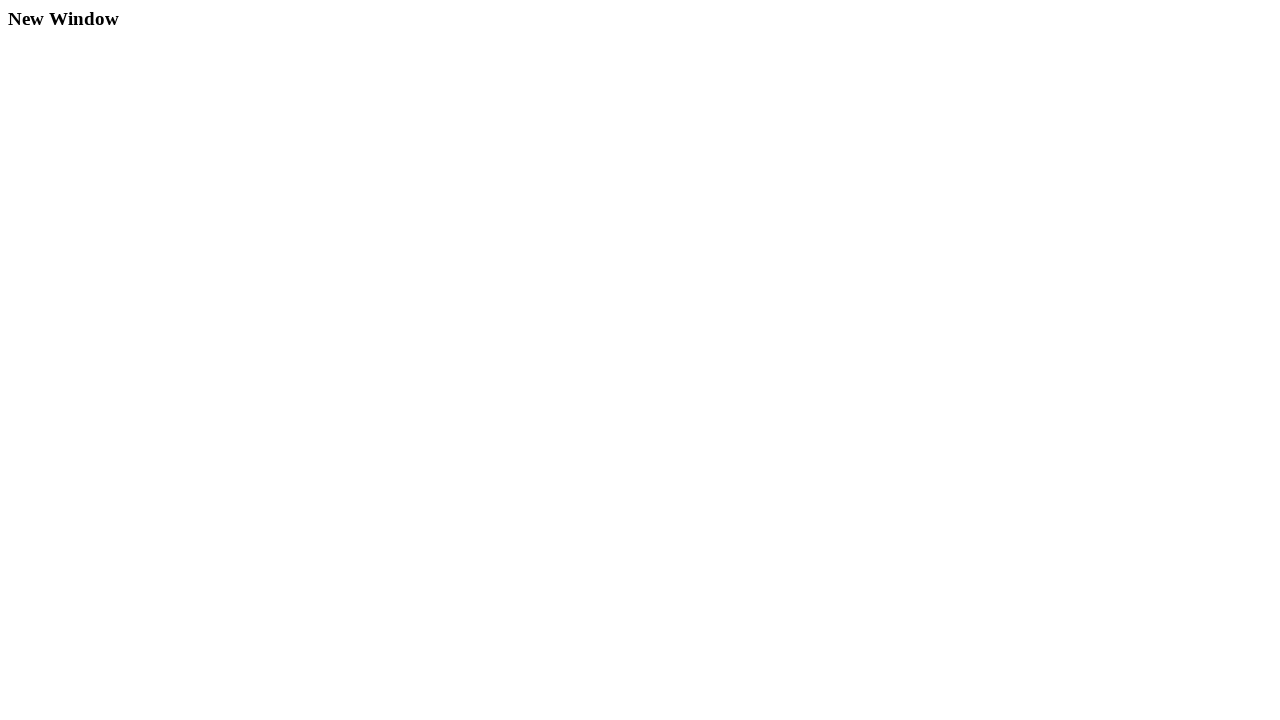

Verified new window title is 'New Window'
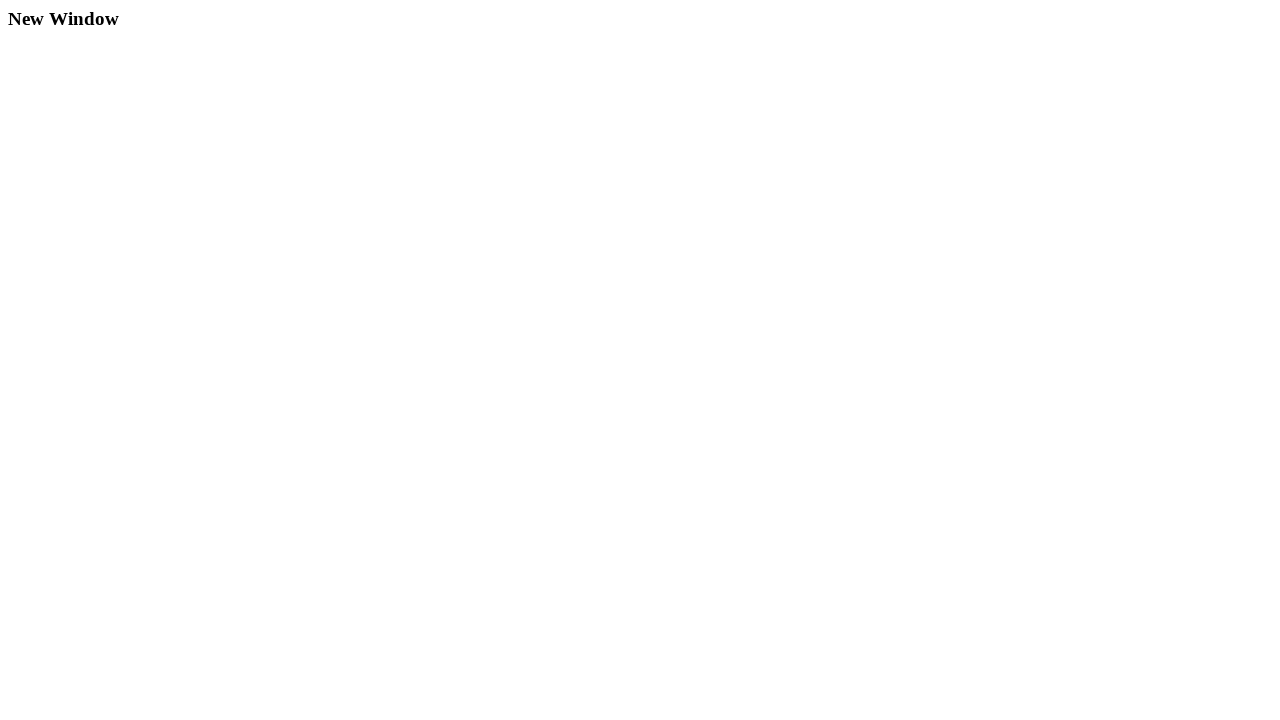

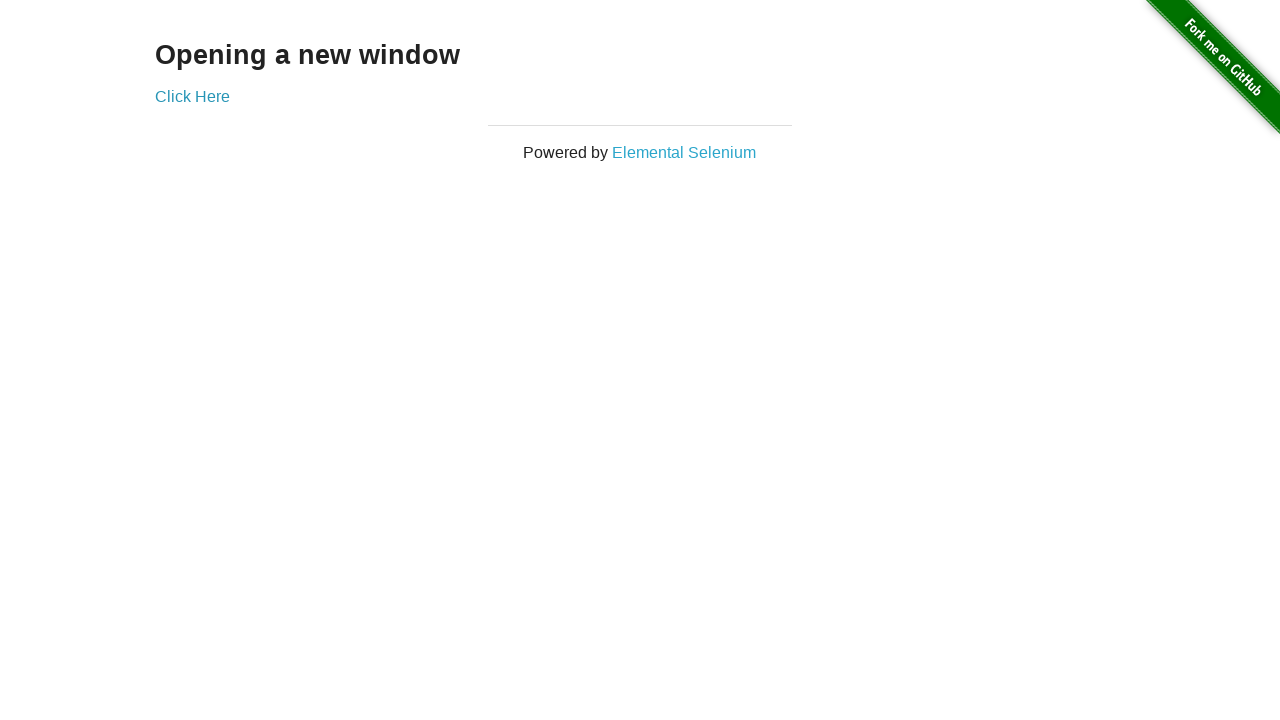